Tests valid email subscription by entering an email and subscribing on the products page

Starting URL: https://www.automationexercise.com/products

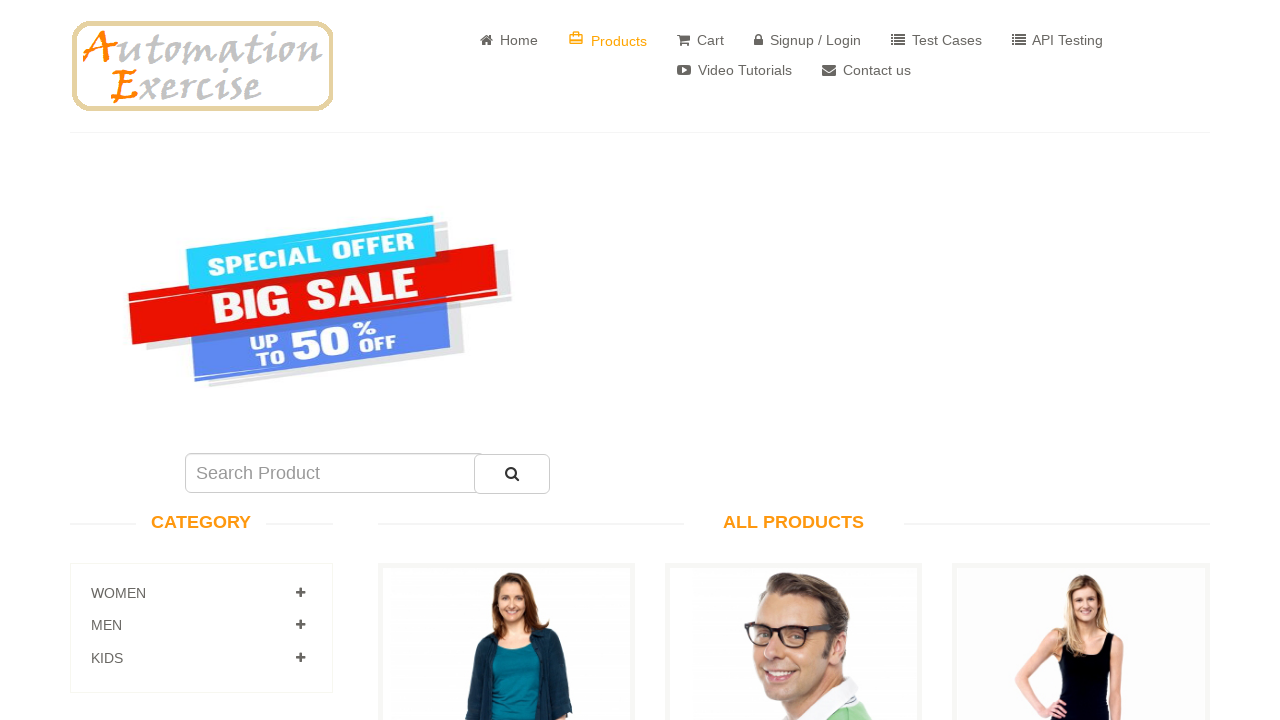

Scrolled to footer where subscription form is located
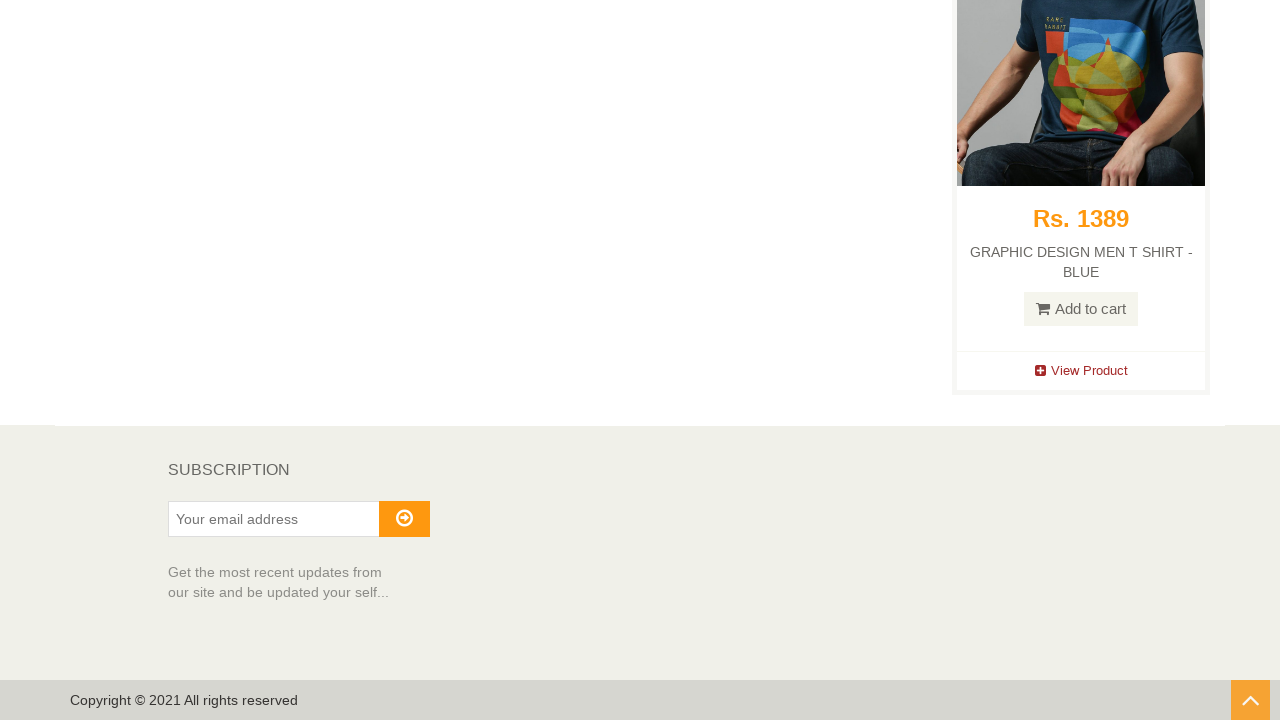

Filled subscription email field with 'subscriber@example.com' on input#susbscribe_email
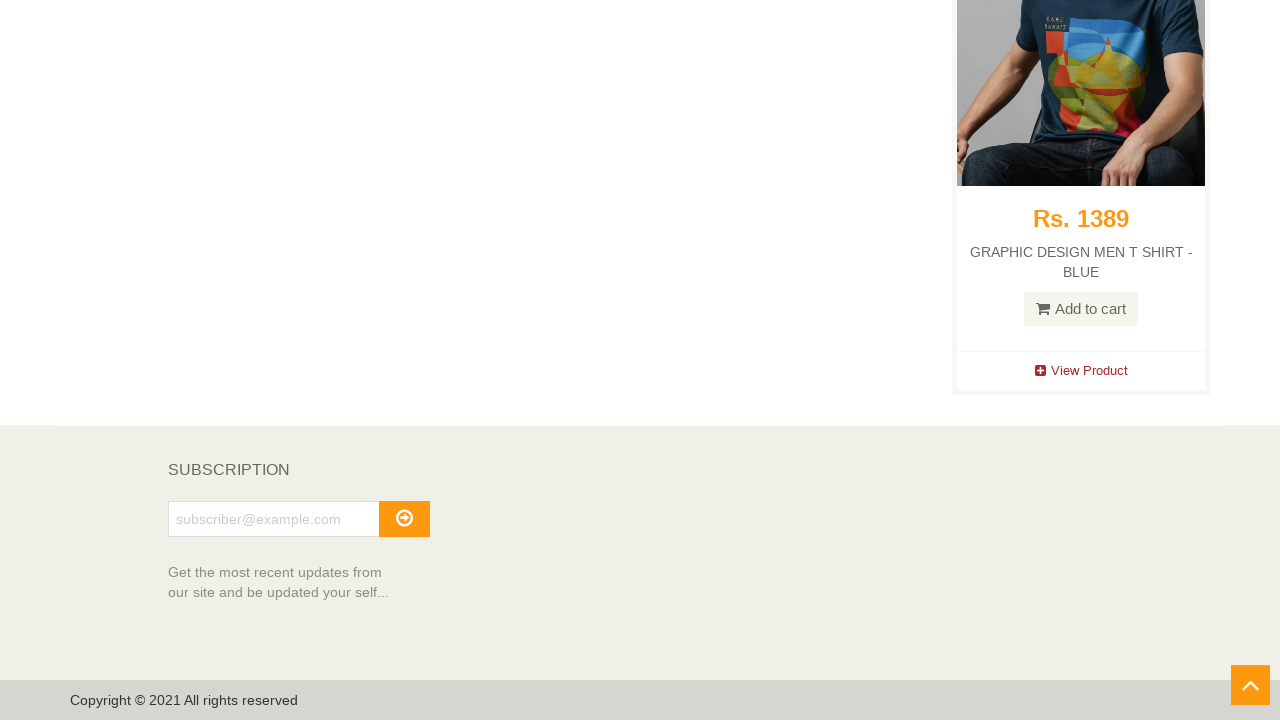

Clicked subscribe button to submit email subscription at (404, 519) on button#subscribe
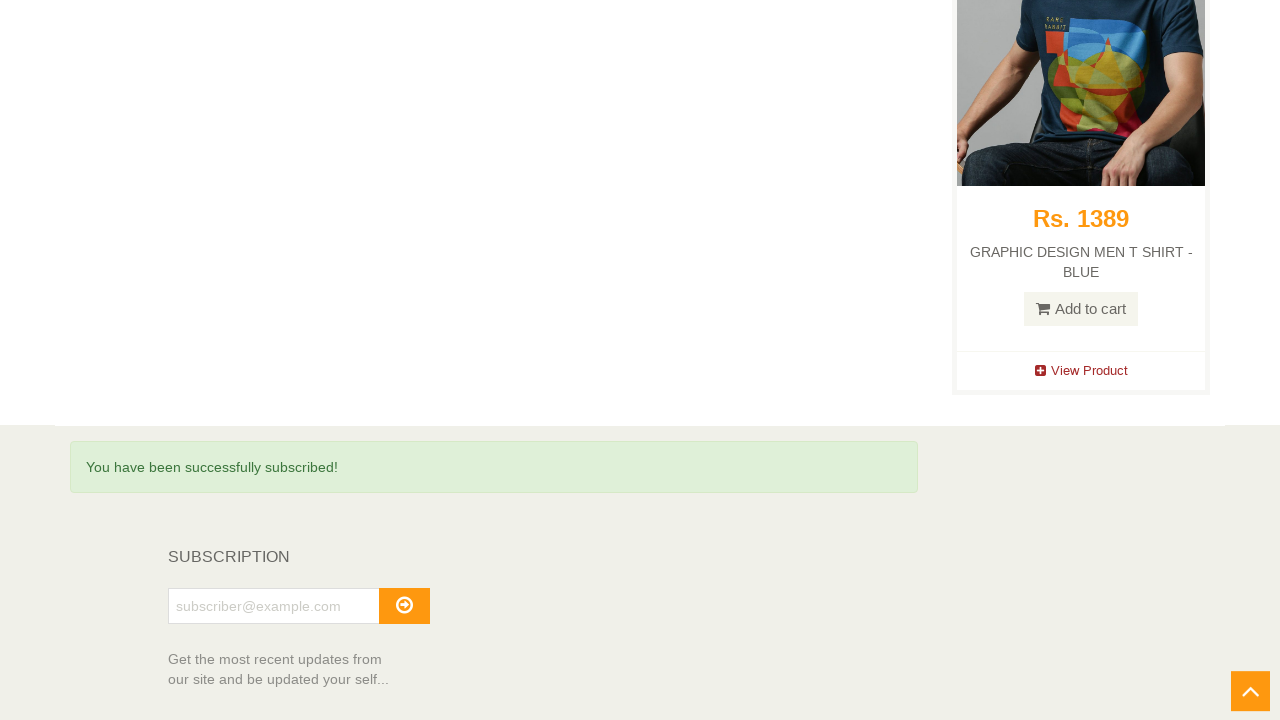

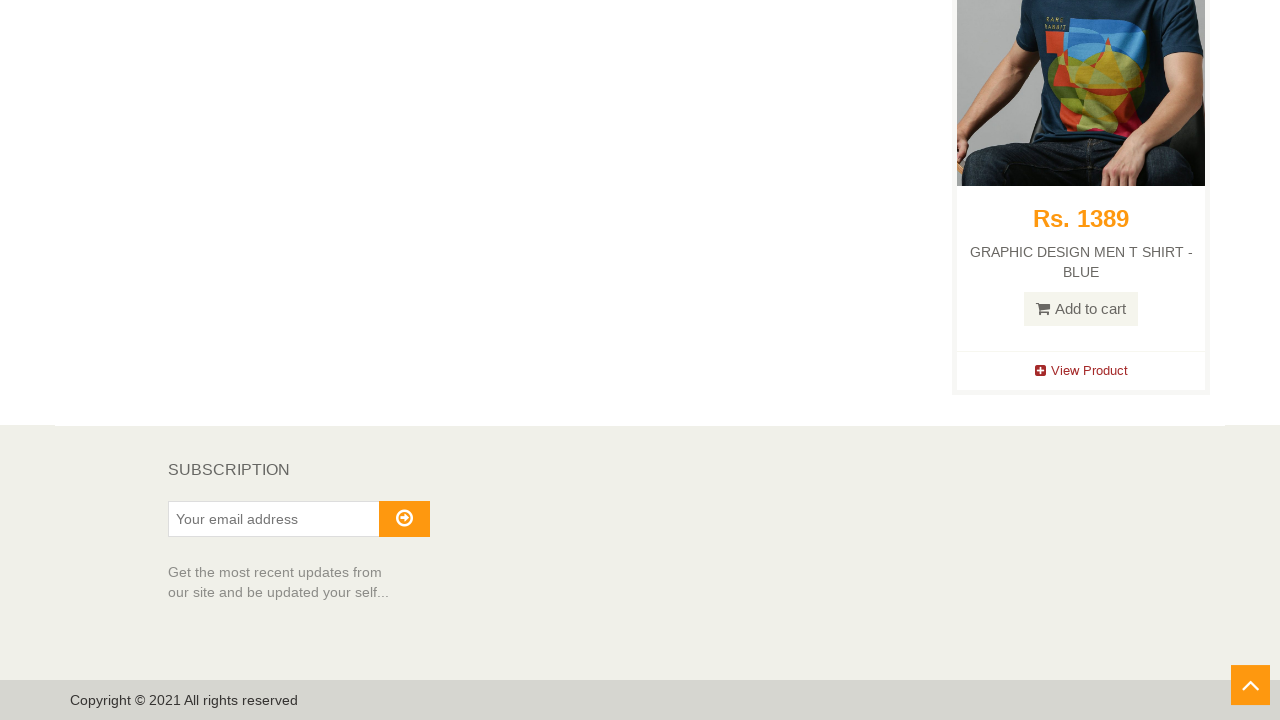